Tests filtering to display only active (uncompleted) todo items

Starting URL: https://demo.playwright.dev/todomvc

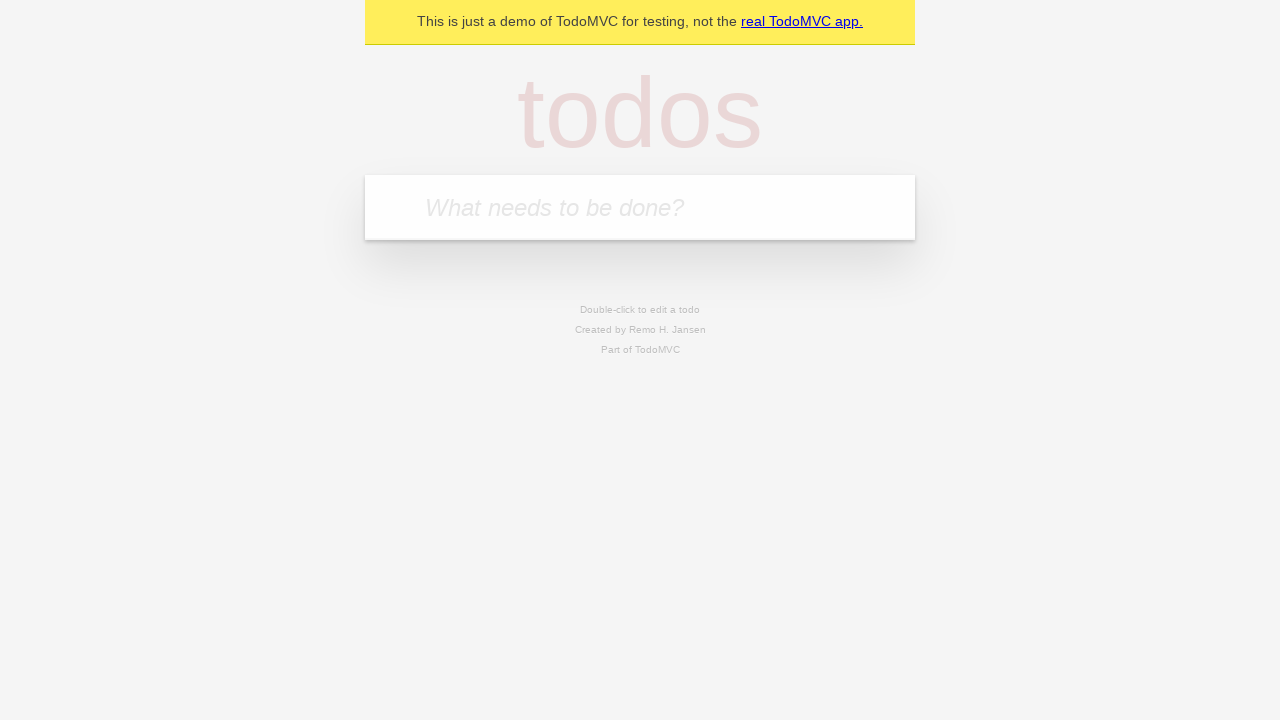

Filled todo input with 'buy some cheese' on internal:attr=[placeholder="What needs to be done?"i]
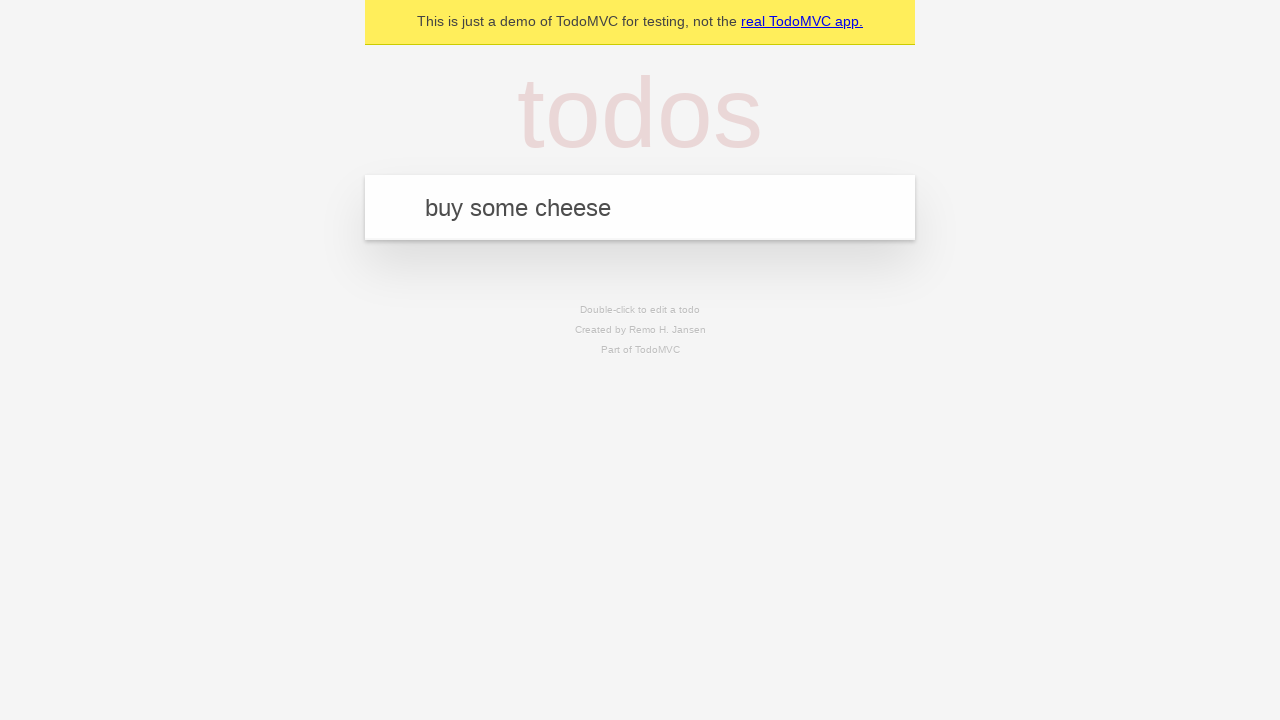

Pressed Enter to add first todo item on internal:attr=[placeholder="What needs to be done?"i]
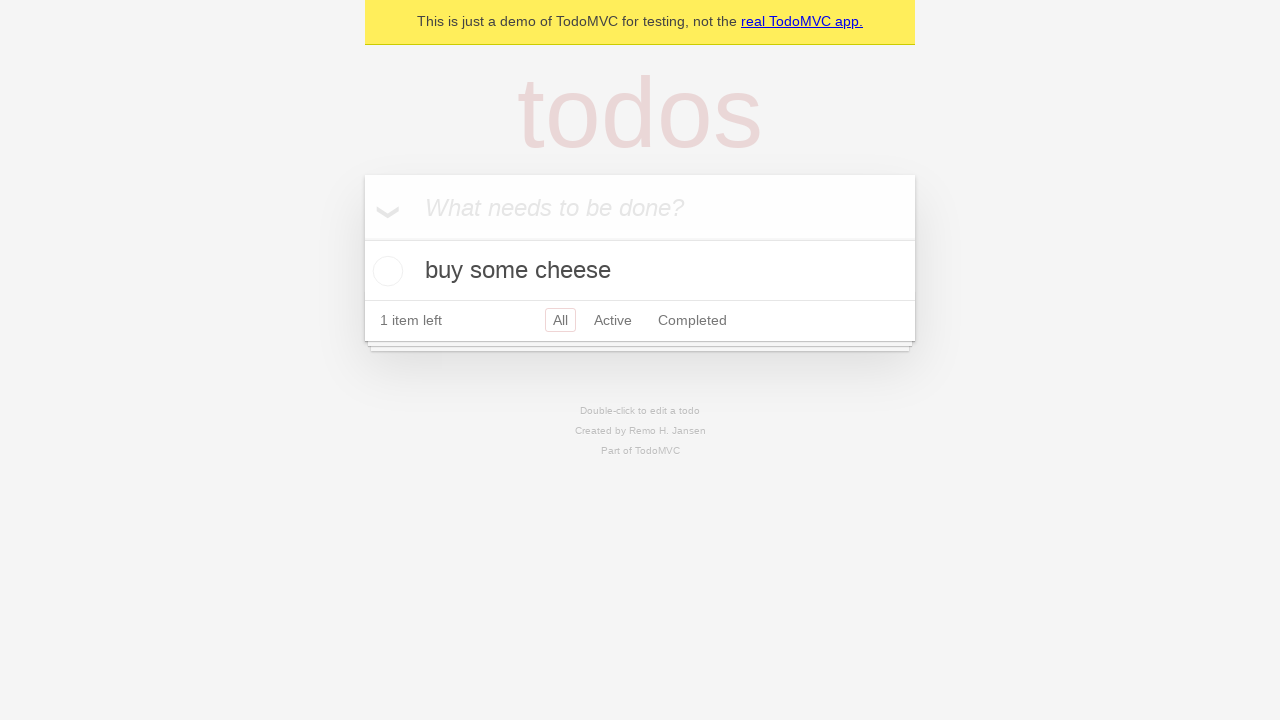

Filled todo input with 'feed the cat' on internal:attr=[placeholder="What needs to be done?"i]
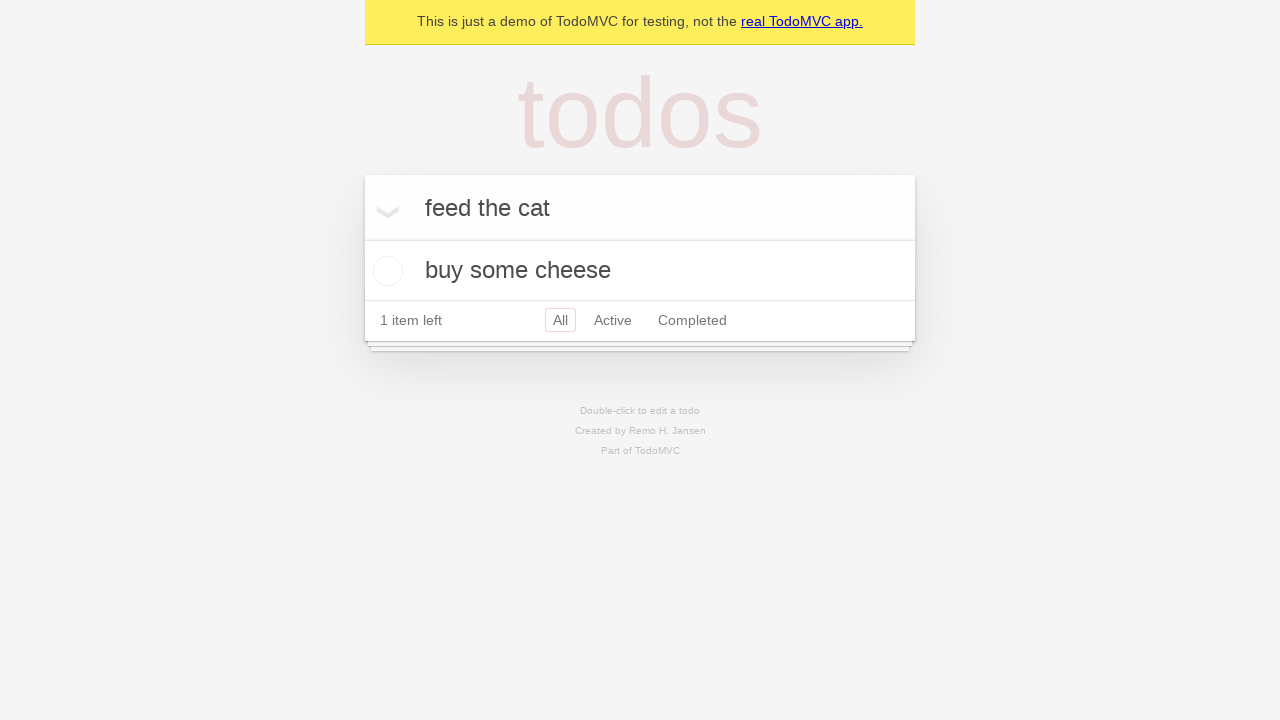

Pressed Enter to add second todo item on internal:attr=[placeholder="What needs to be done?"i]
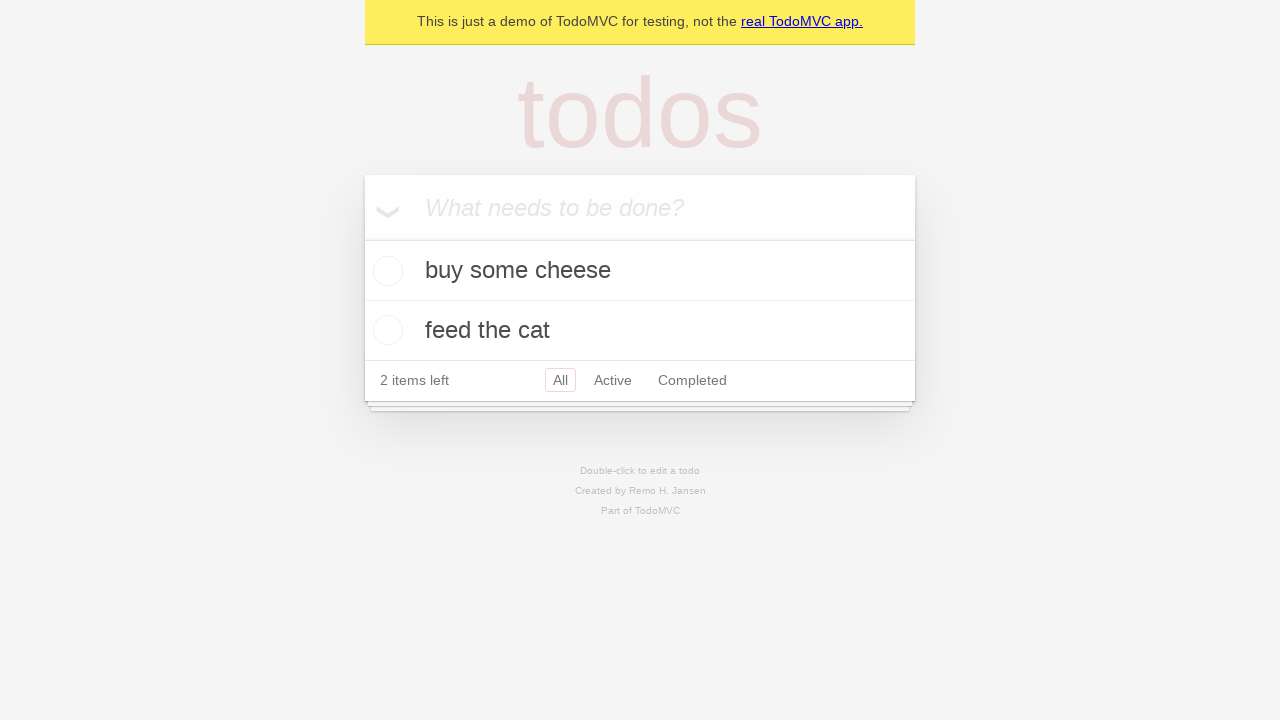

Filled todo input with 'book a doctors appointment' on internal:attr=[placeholder="What needs to be done?"i]
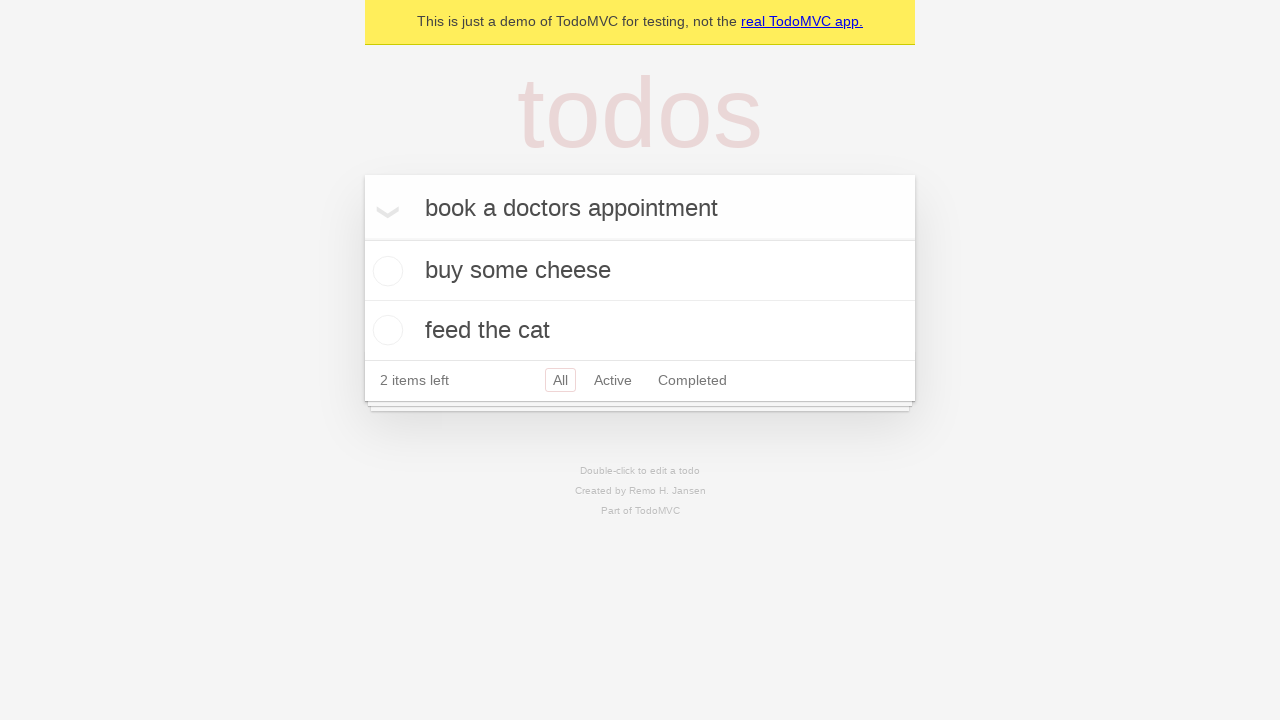

Pressed Enter to add third todo item on internal:attr=[placeholder="What needs to be done?"i]
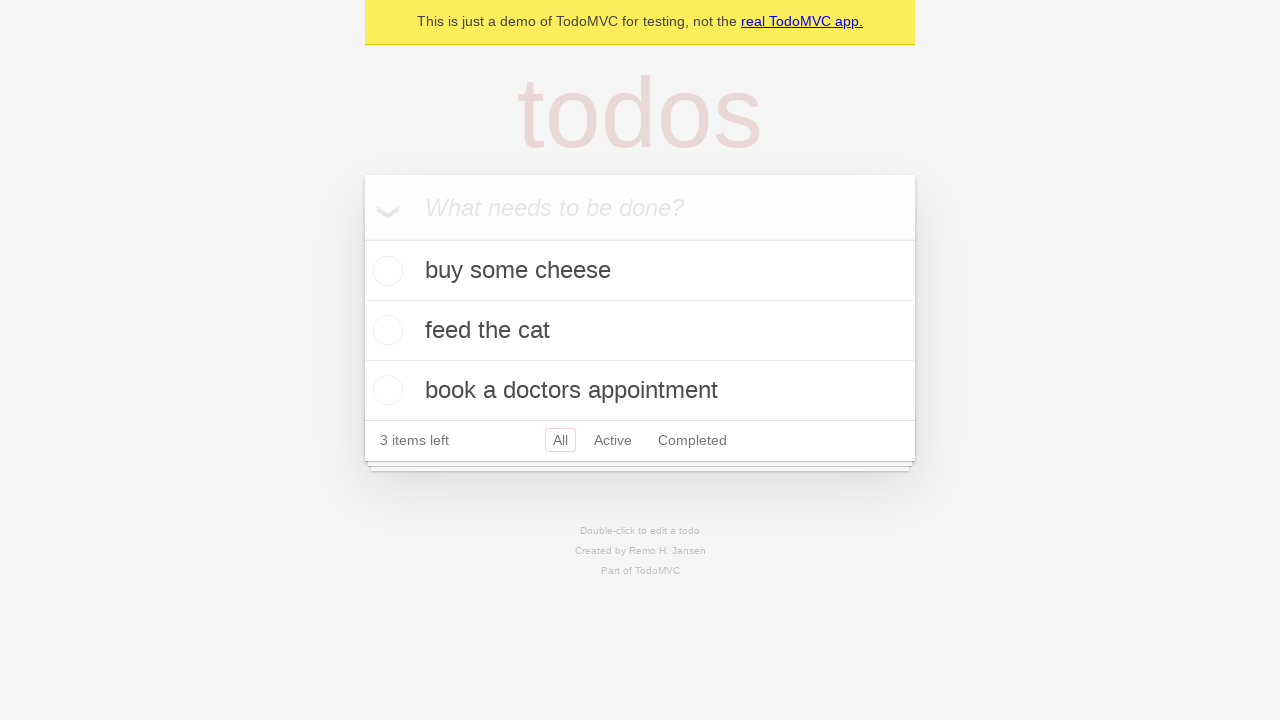

Checked the second todo item to mark it as complete at (385, 330) on internal:testid=[data-testid="todo-item"s] >> nth=1 >> internal:role=checkbox
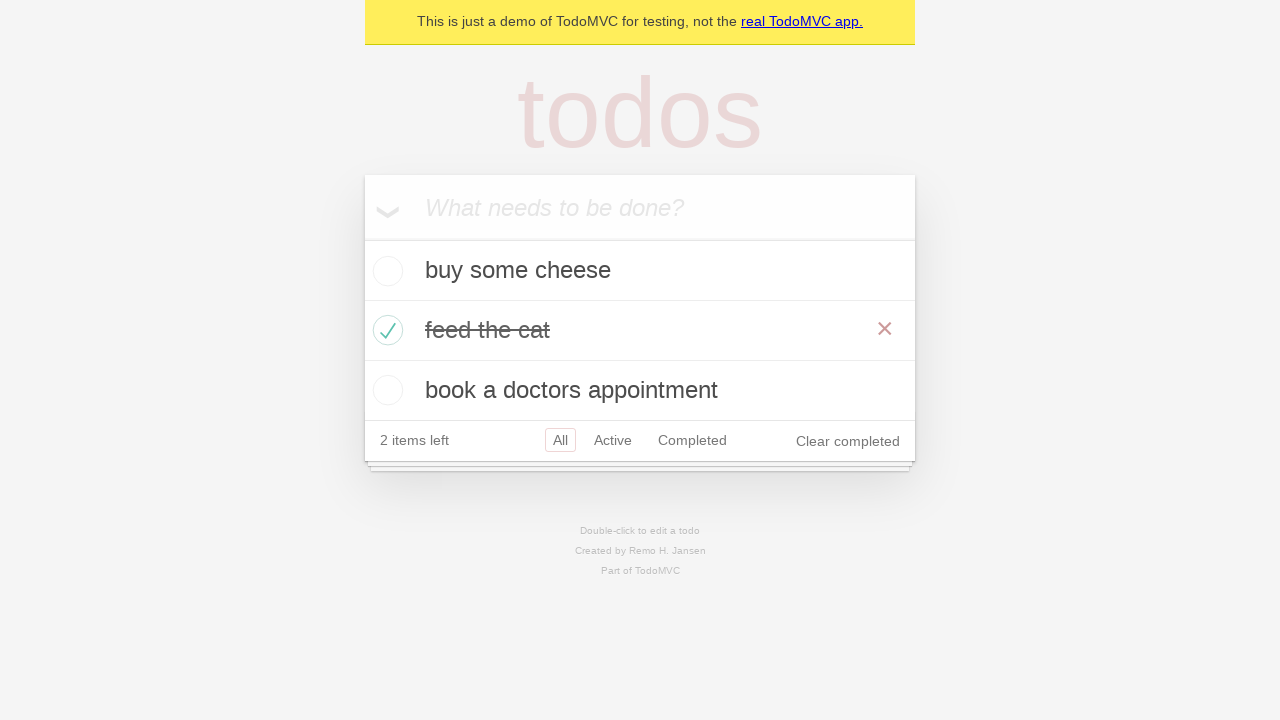

Clicked Active filter link to display only active items at (613, 440) on internal:role=link[name="Active"i]
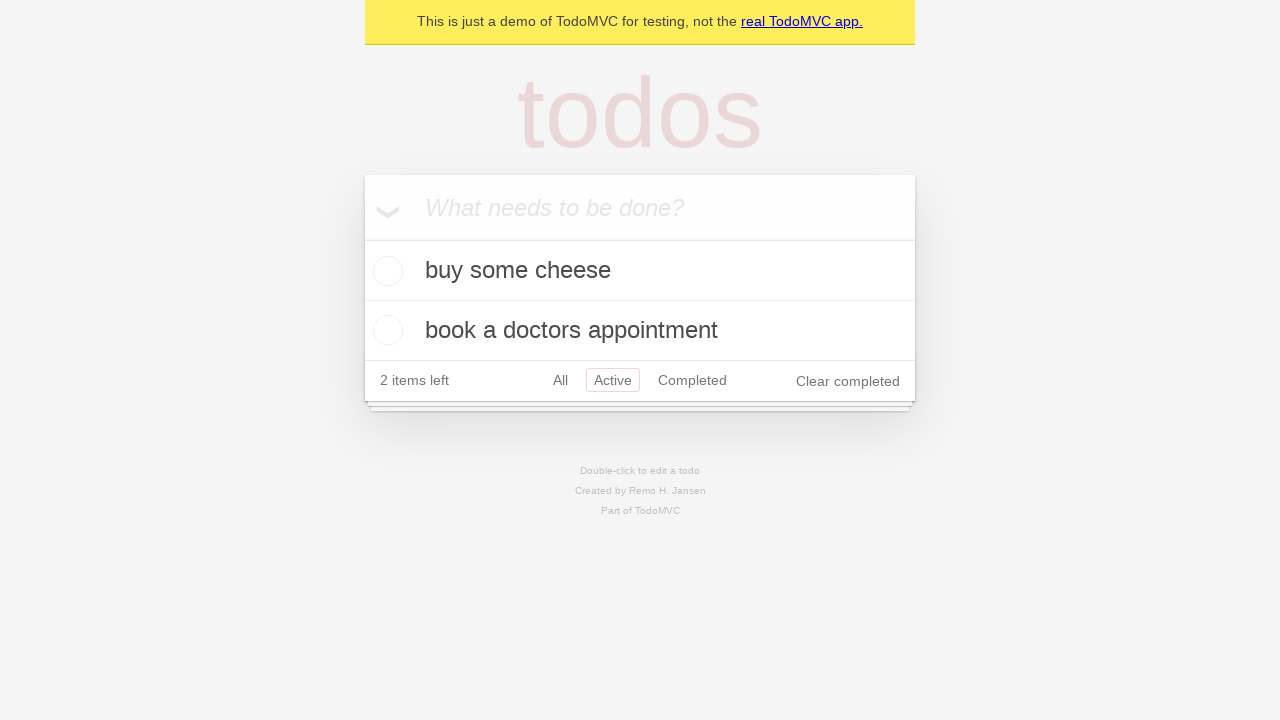

Verified that active todo items are displayed
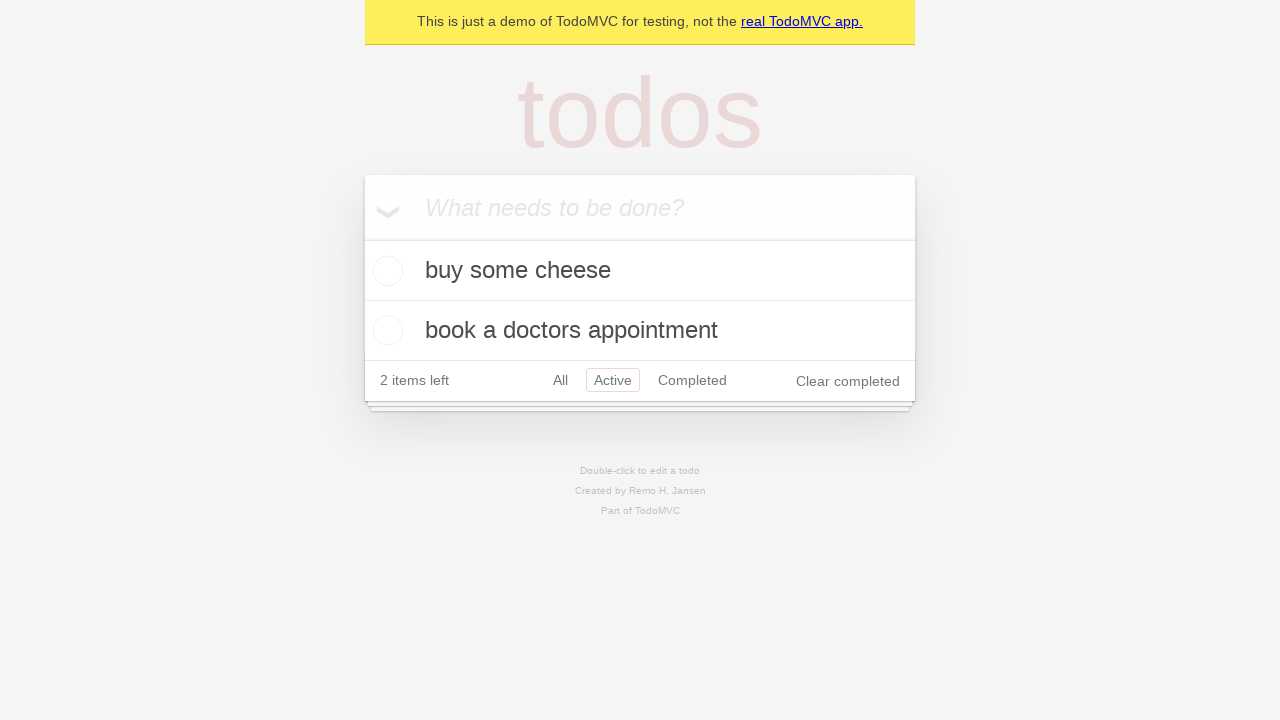

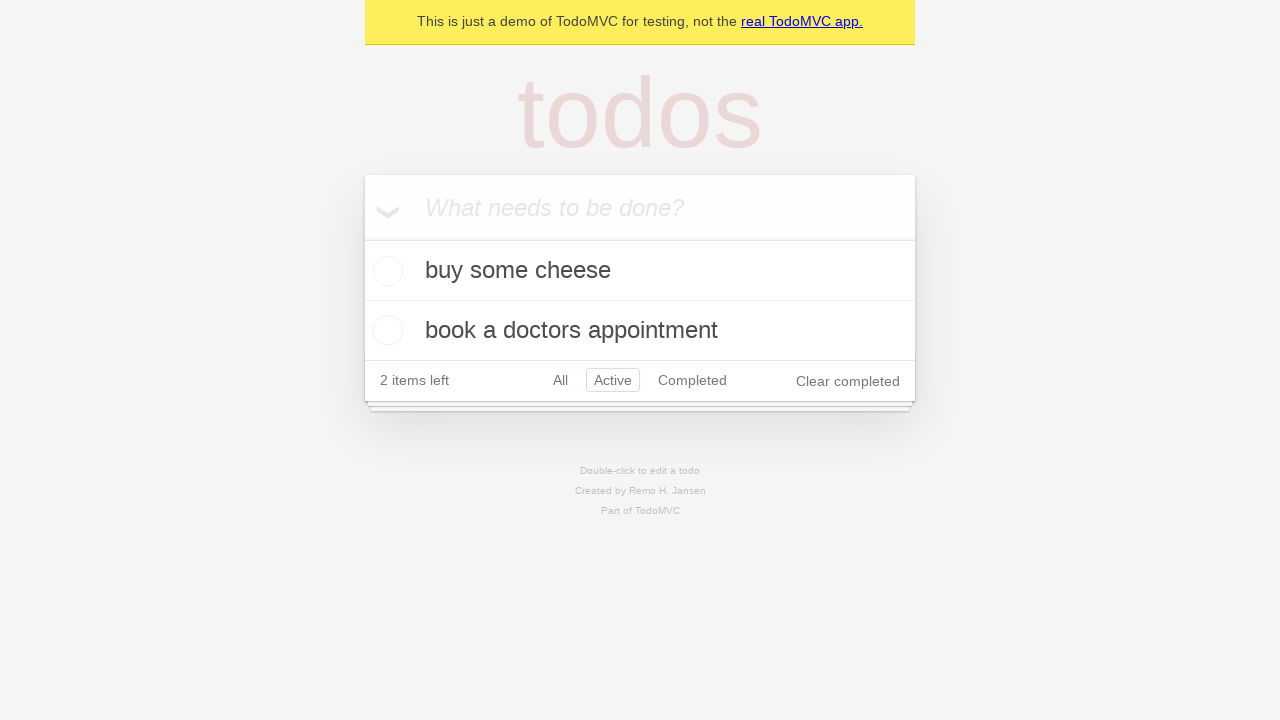